Tests multiple window handling by clicking a link that opens a new window, switching to the child window to read its content, then switching back to the parent window to verify its content.

Starting URL: https://the-internet.herokuapp.com/

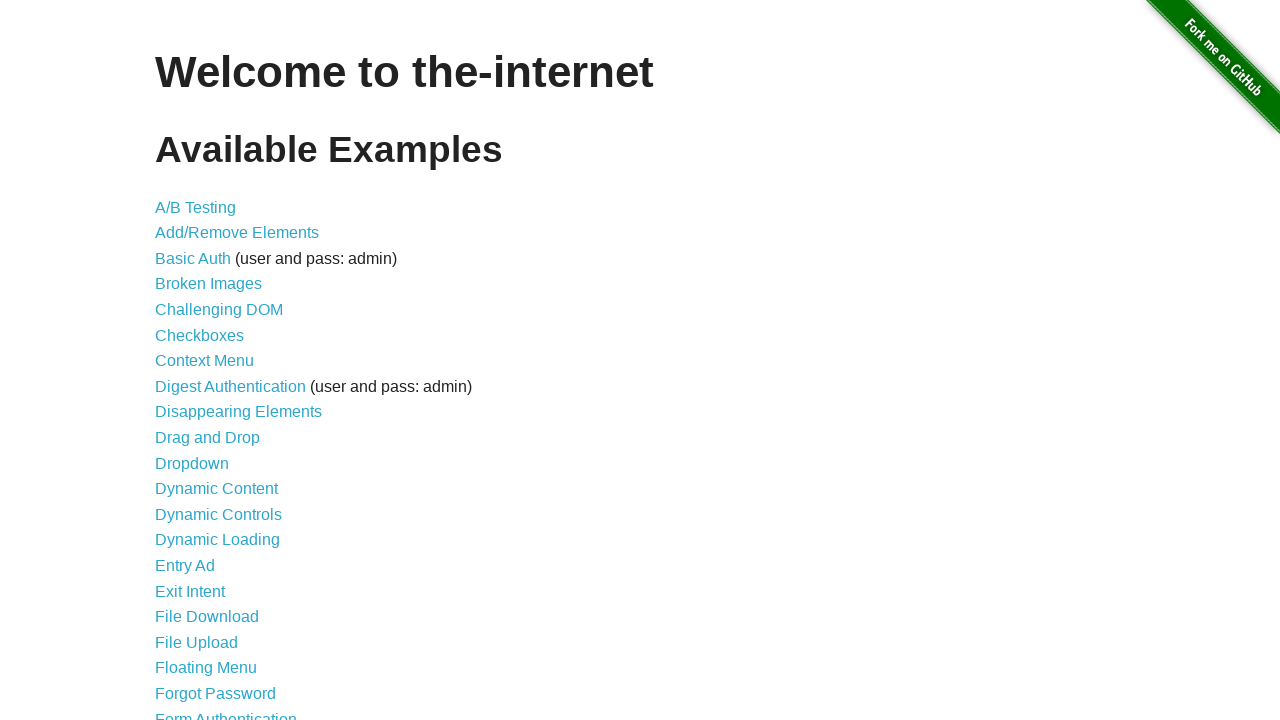

Clicked on 'Multiple Windows' link at (218, 369) on xpath=//a[contains(text(),'Multiple Windows')]
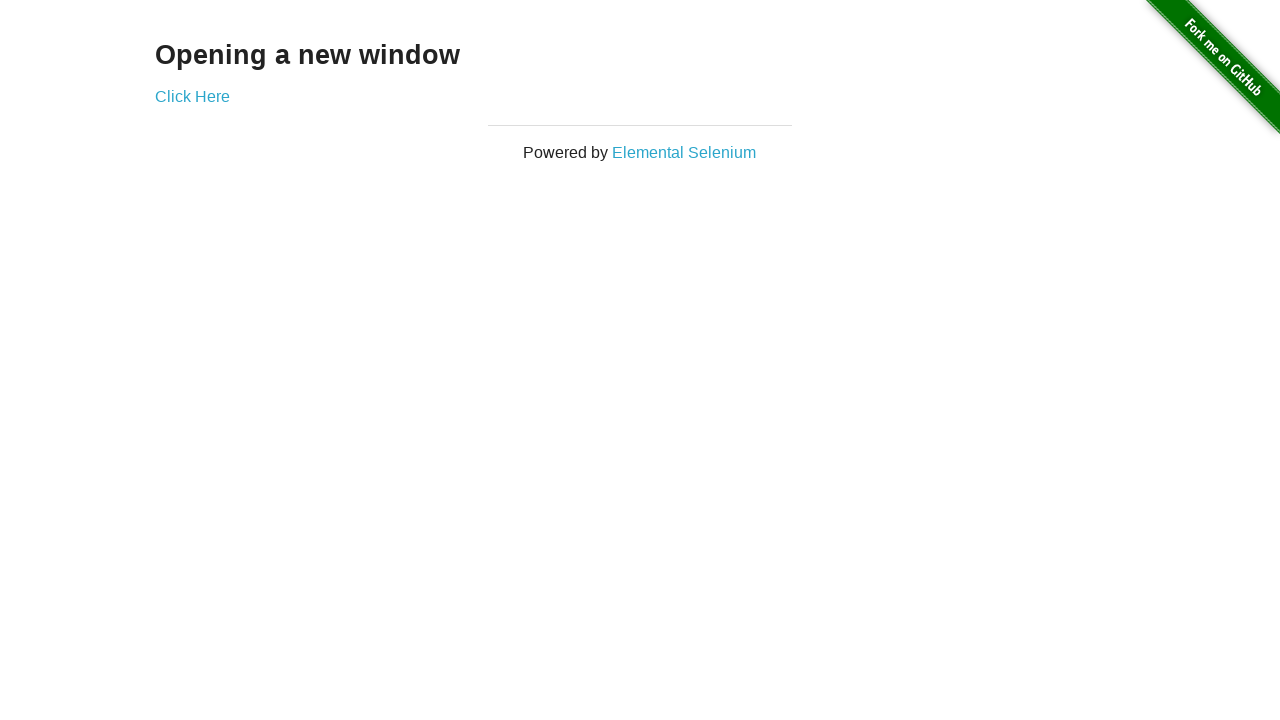

Clicked 'Click Here' link to open new window at (192, 96) on xpath=//a[contains(text(),'Click Here')]
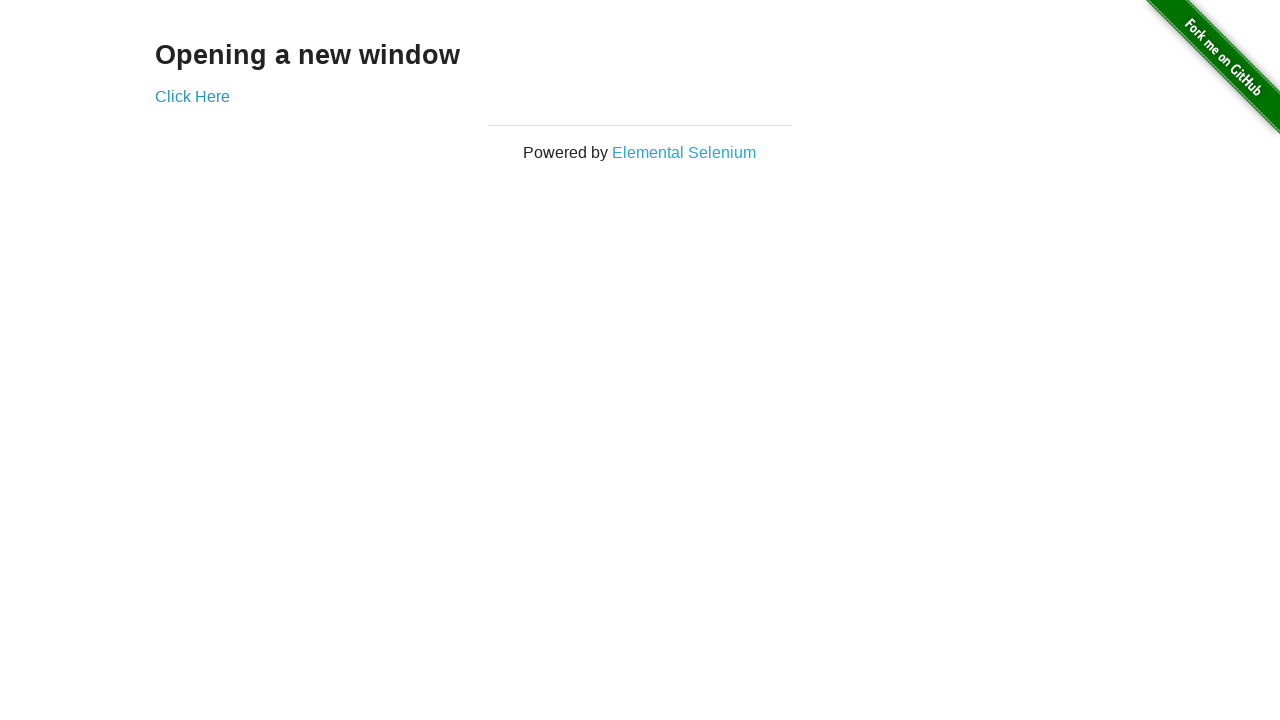

Captured new child window page object
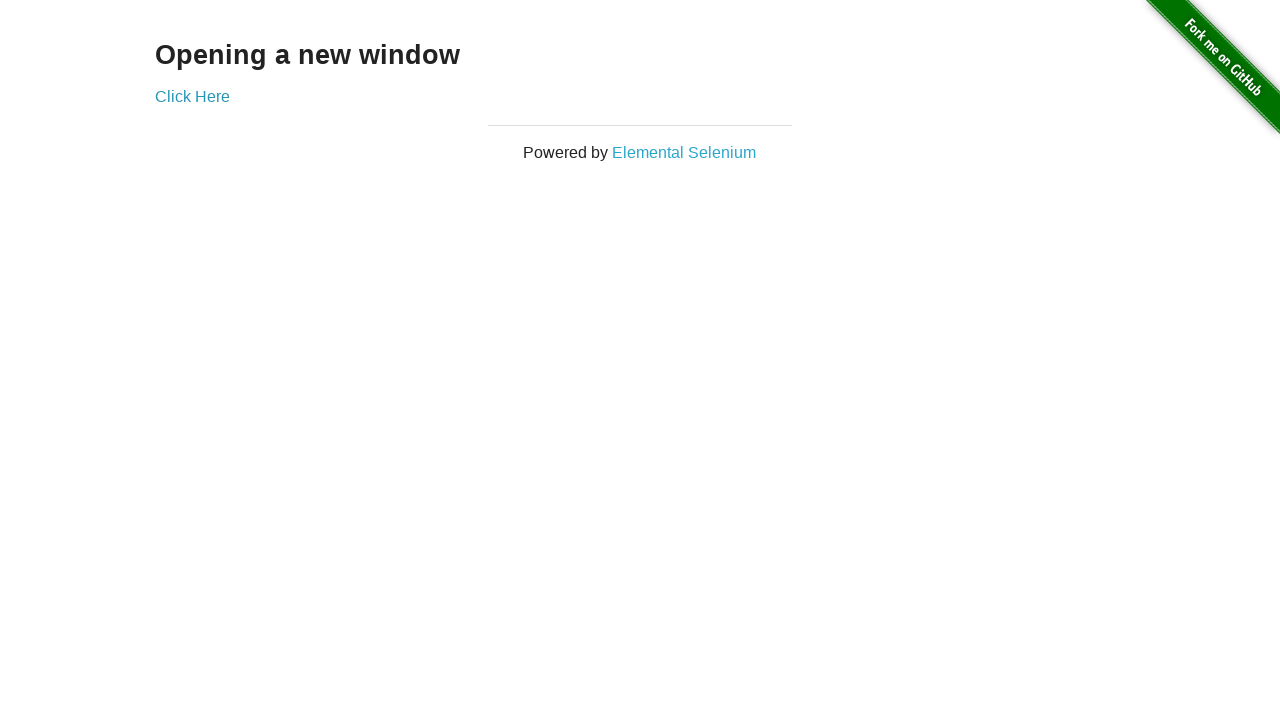

Child window content loaded and h3 element found
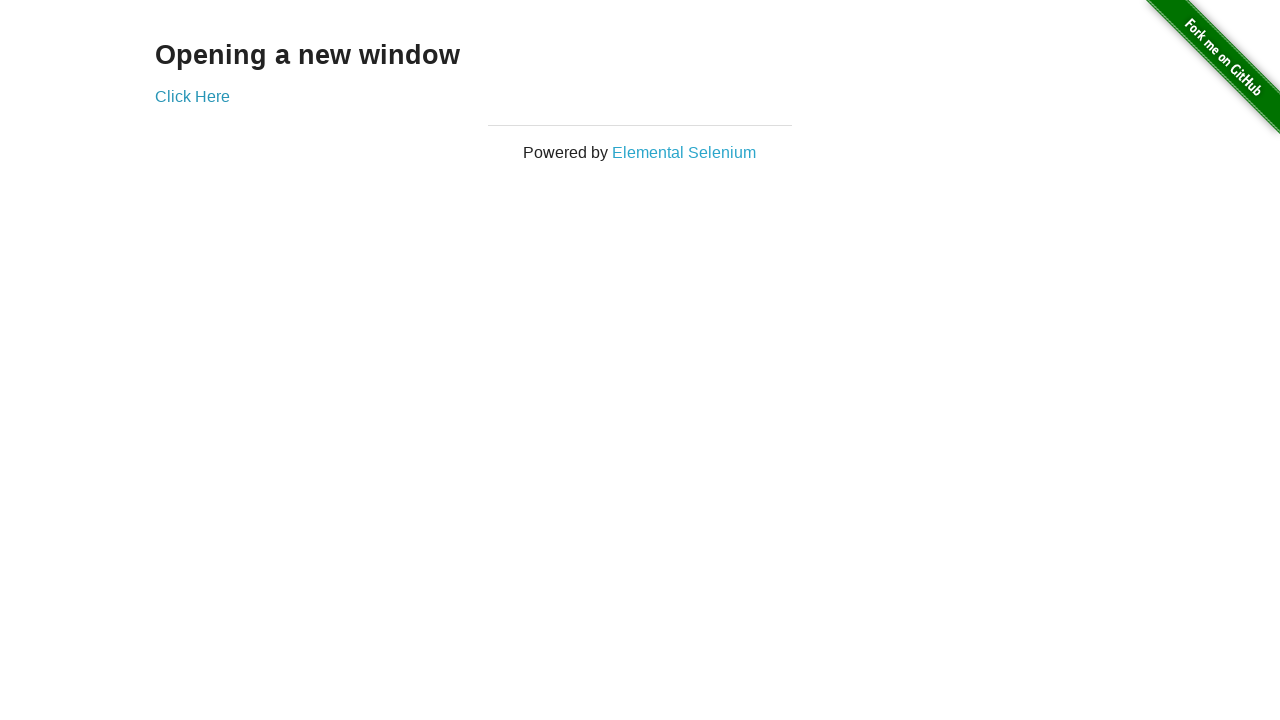

Read child window text content: 'New Window'
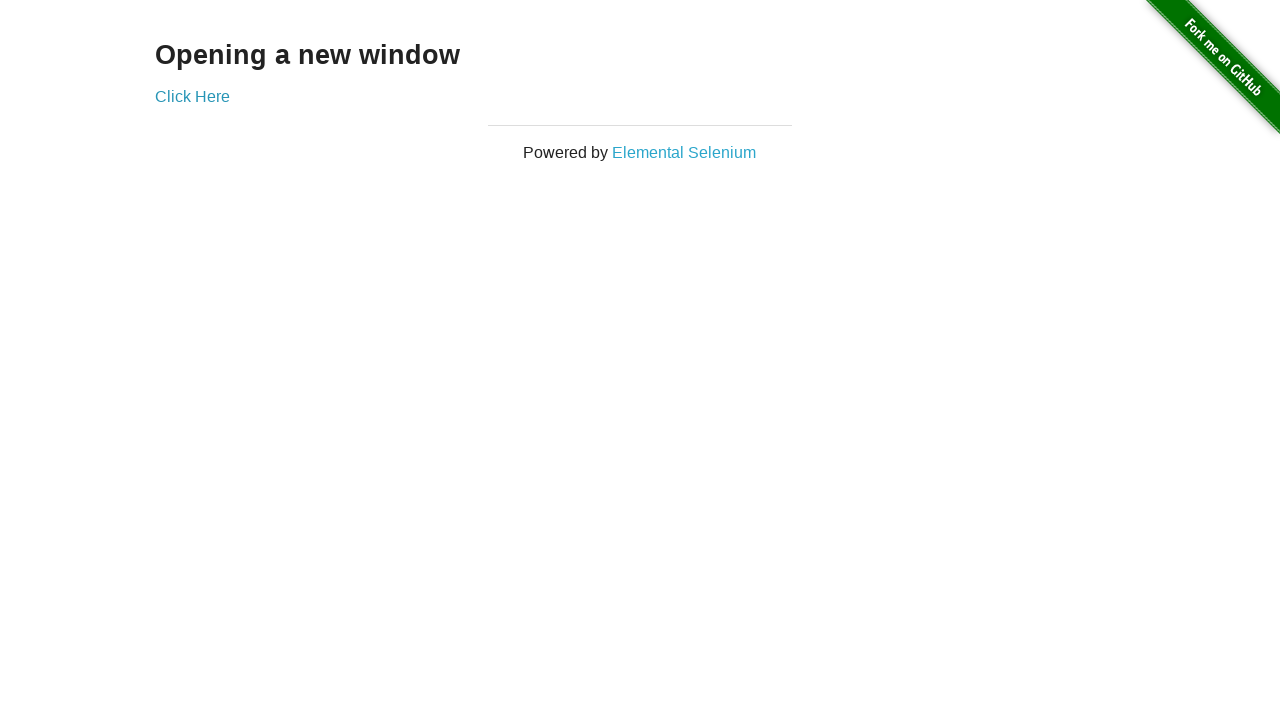

Read parent window text content: 'Opening a new window'
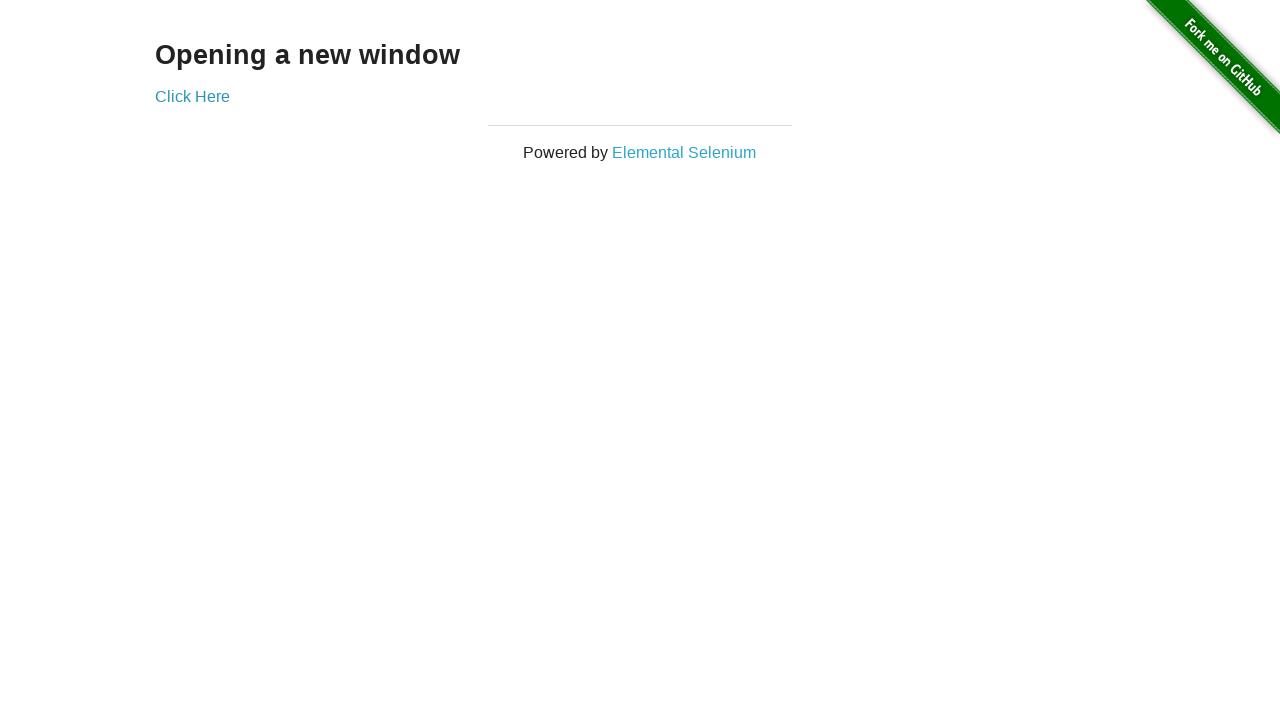

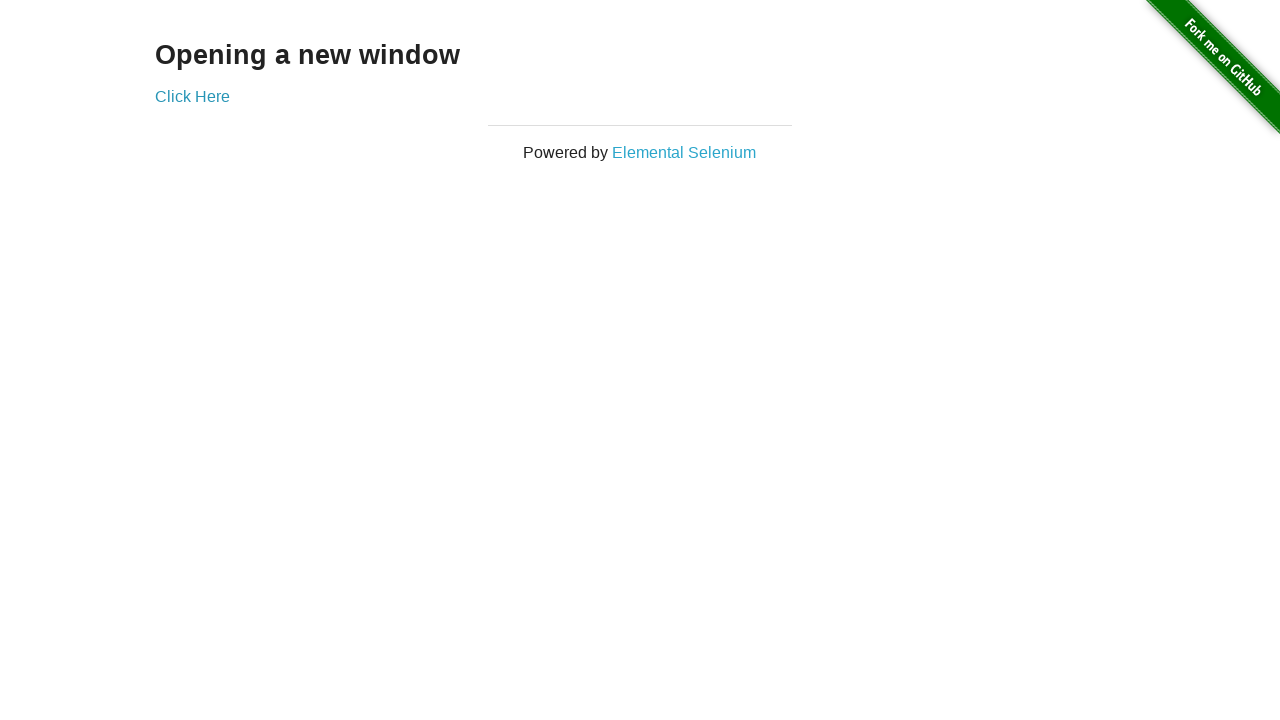